Tests handling of a JavaScript alert dialog by clicking a button that triggers an alert and accepting it.

Starting URL: https://testautomationpractice.blogspot.com/

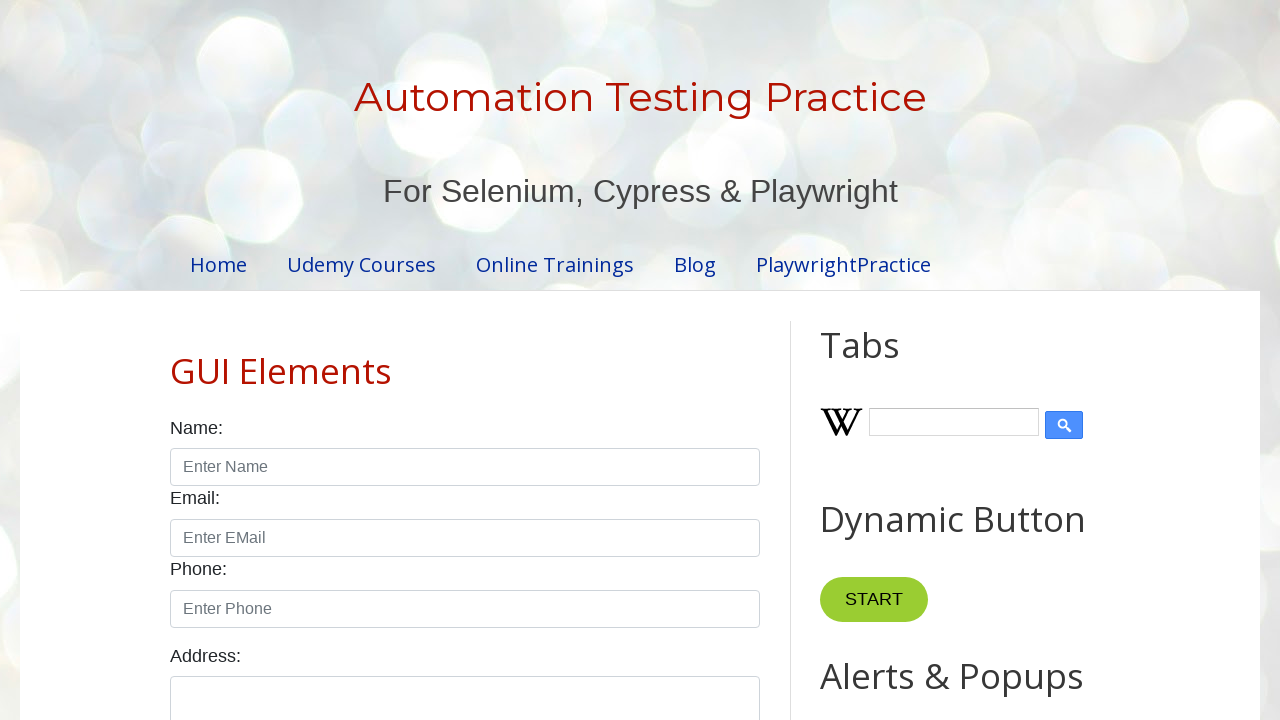

Set up dialog handler for alert
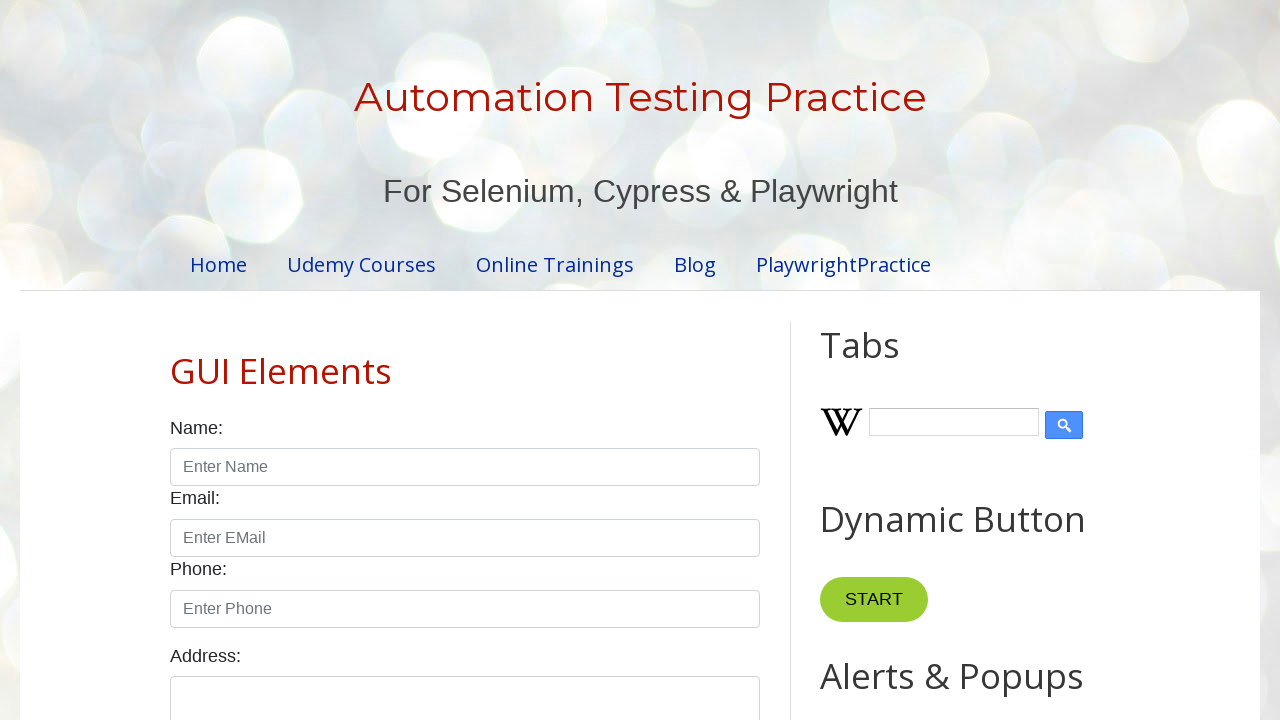

Clicked the alert button to trigger the alert at (888, 361) on xpath=//button[@id='alertBtn']
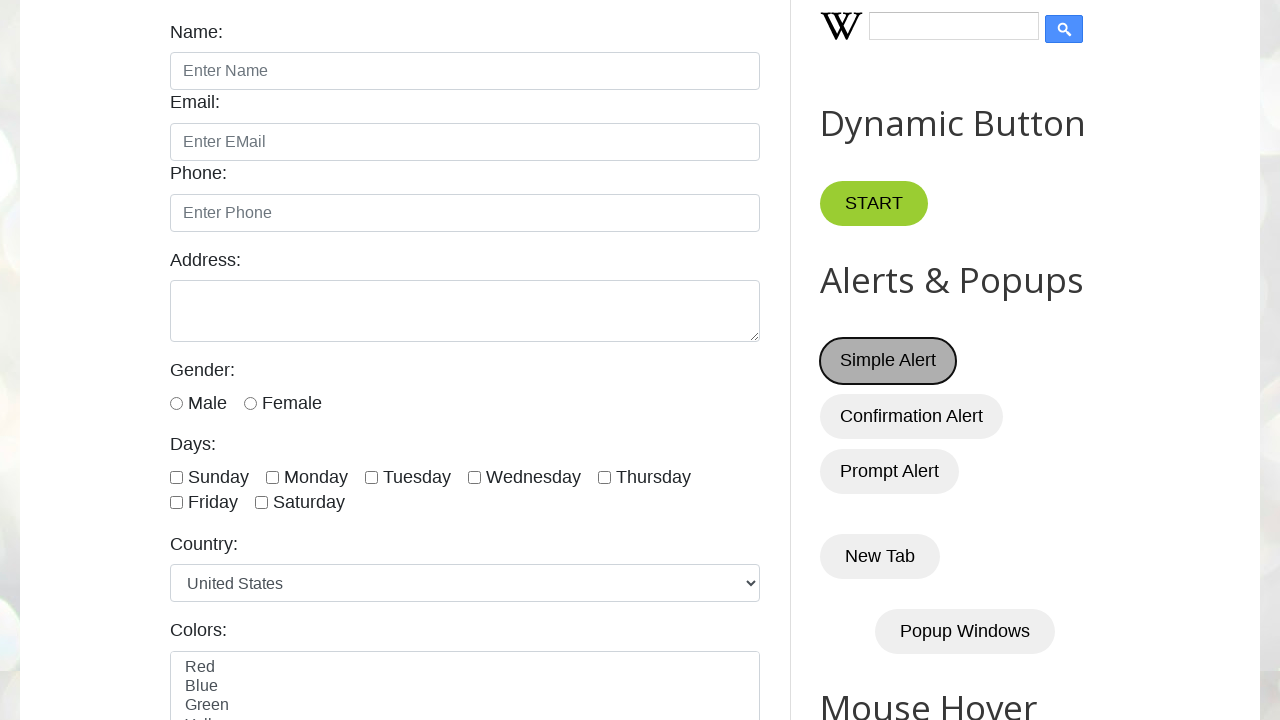

Waited for alert dialog to be processed
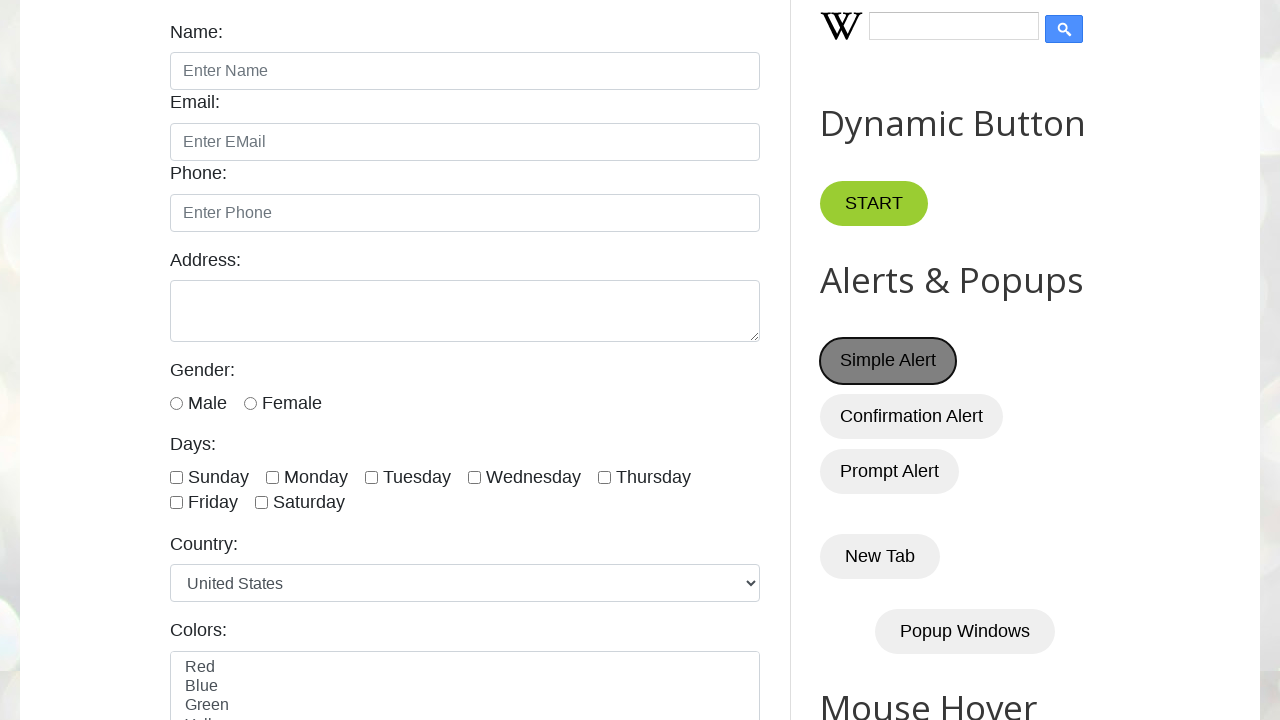

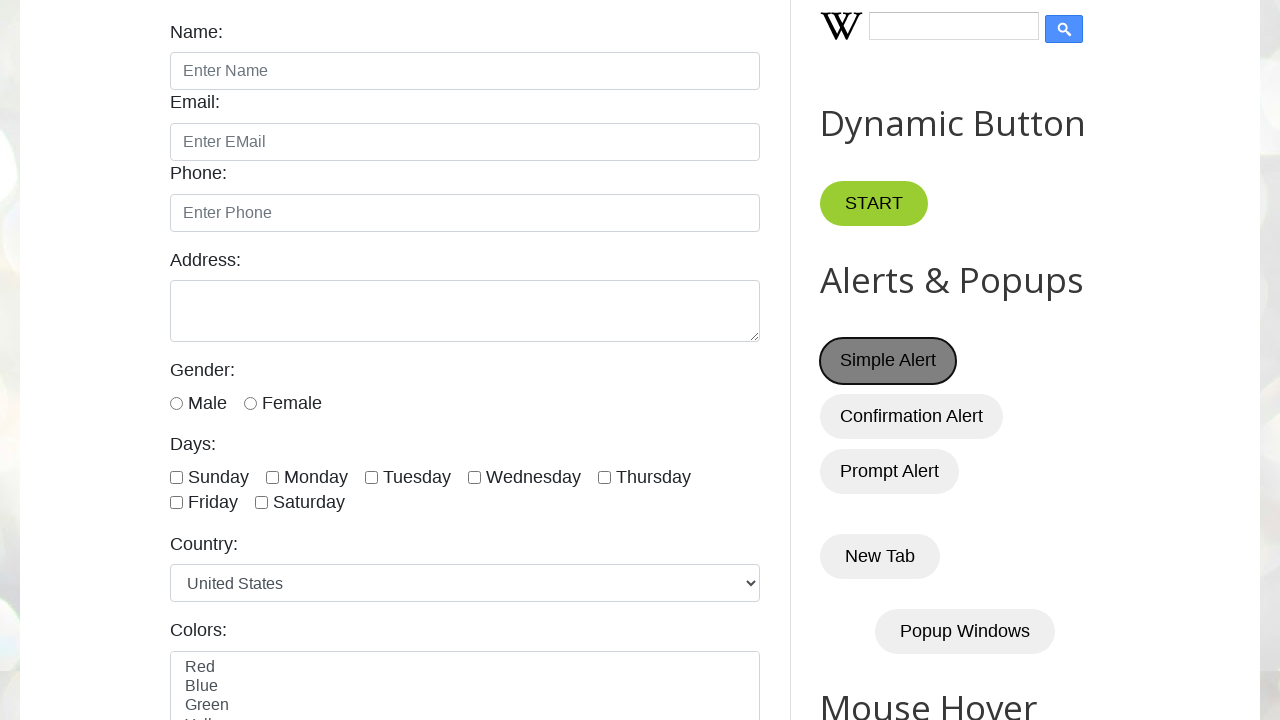